Tests drag and drop functionality by dragging element from column A to column B on a demo page

Starting URL: https://the-internet.herokuapp.com/drag_and_drop

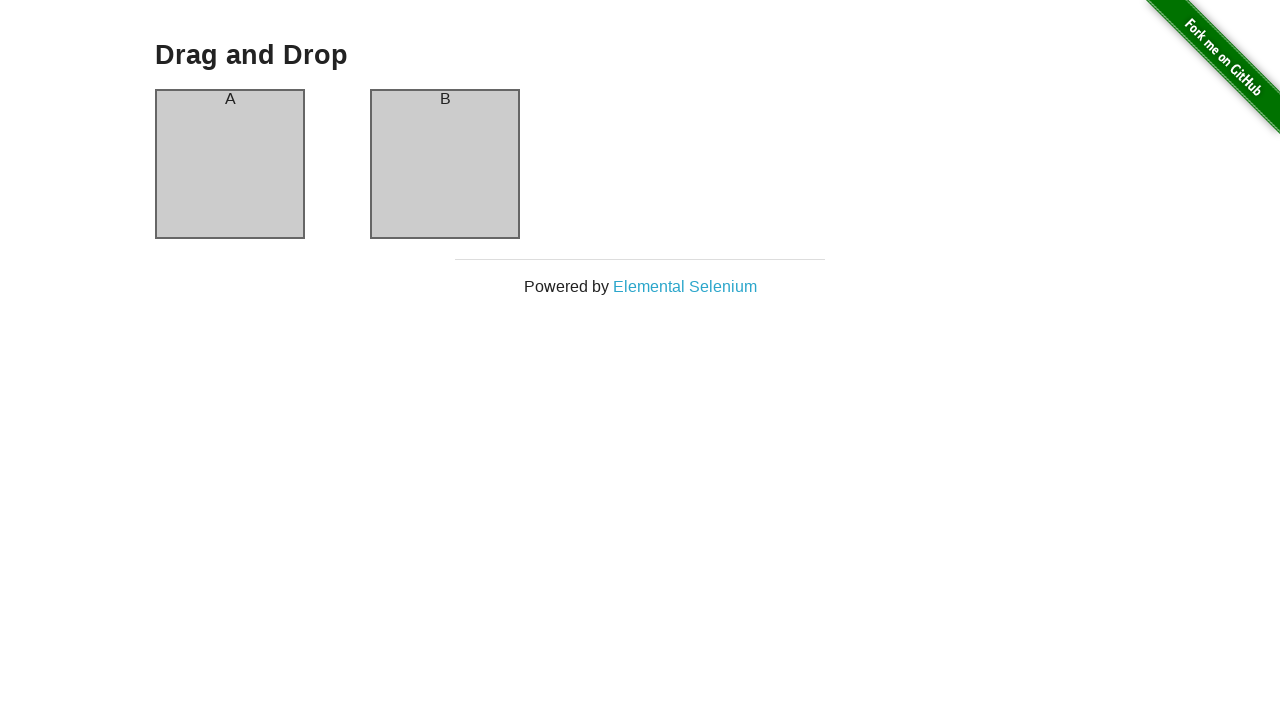

Waited for column A element to be visible
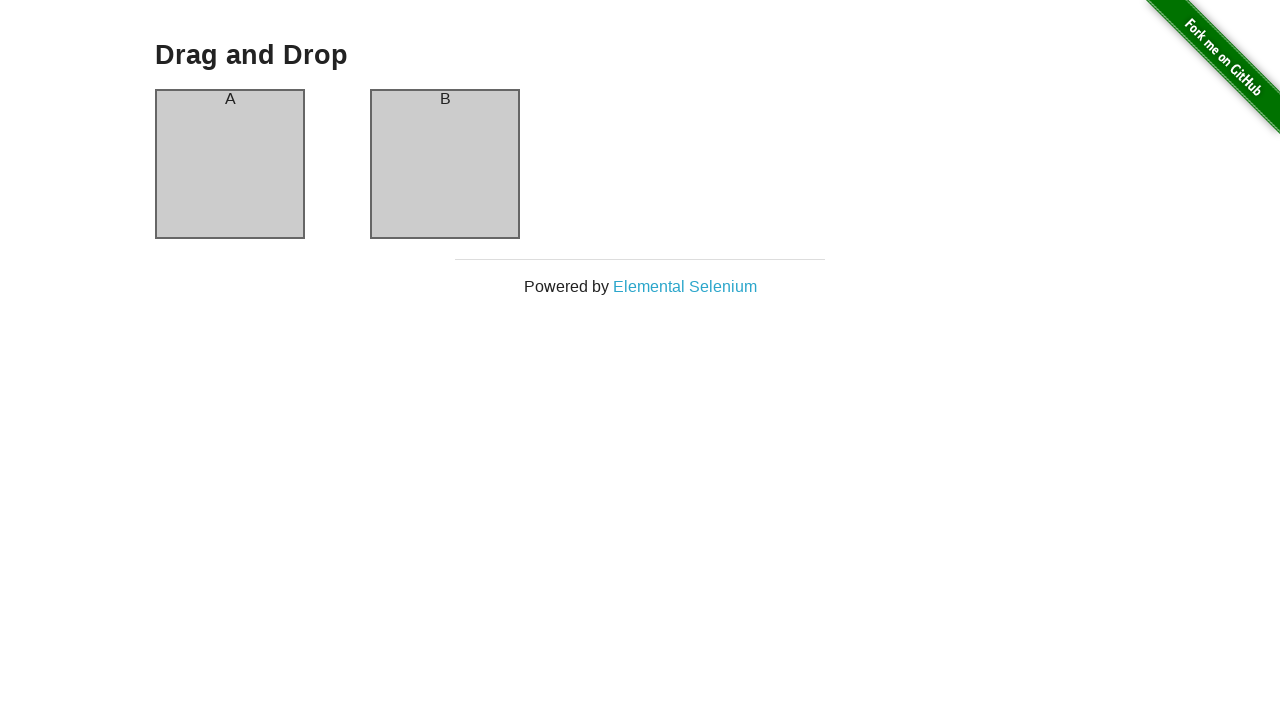

Waited for column B element to be visible
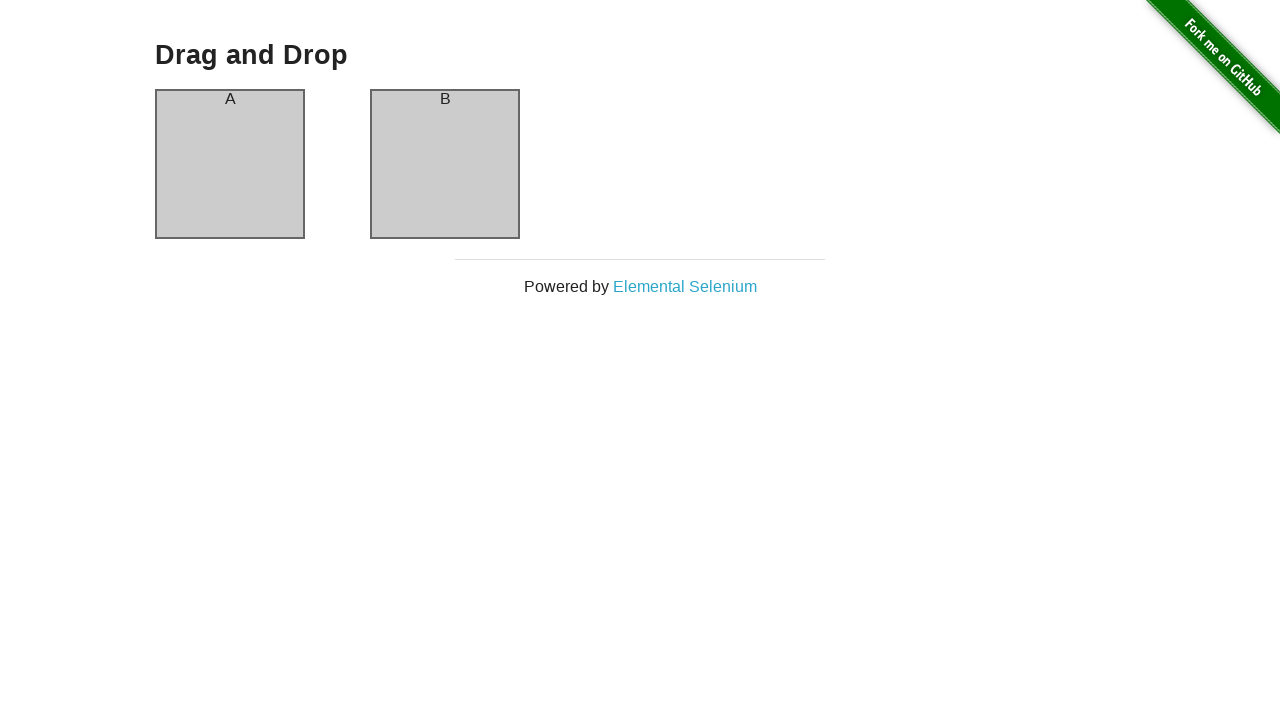

Located source element (column A)
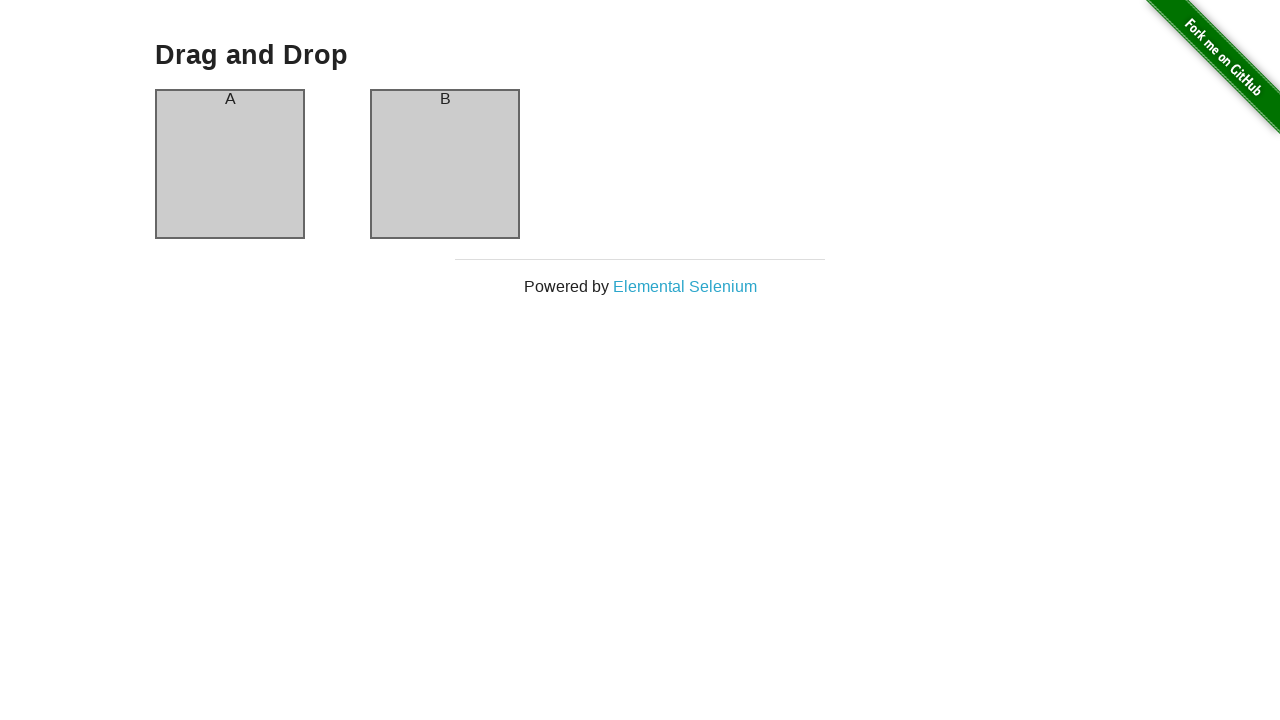

Located target element (column B)
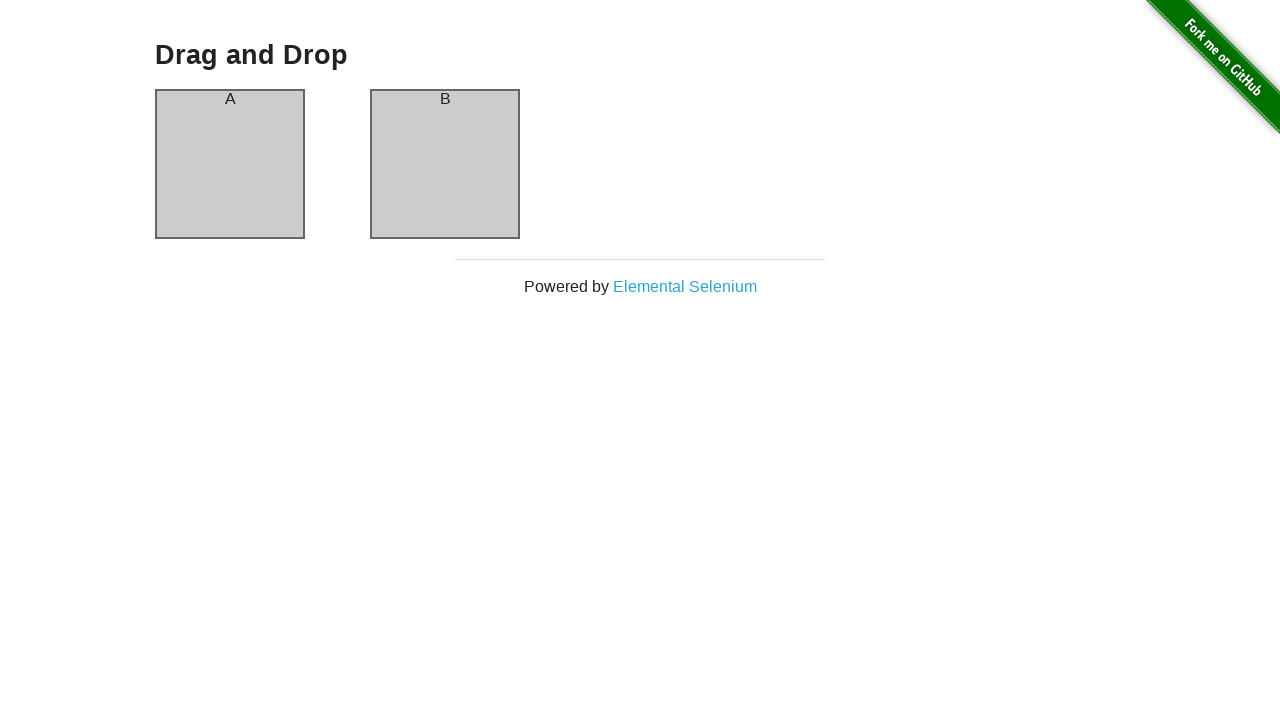

Dragged element from column A to column B at (445, 164)
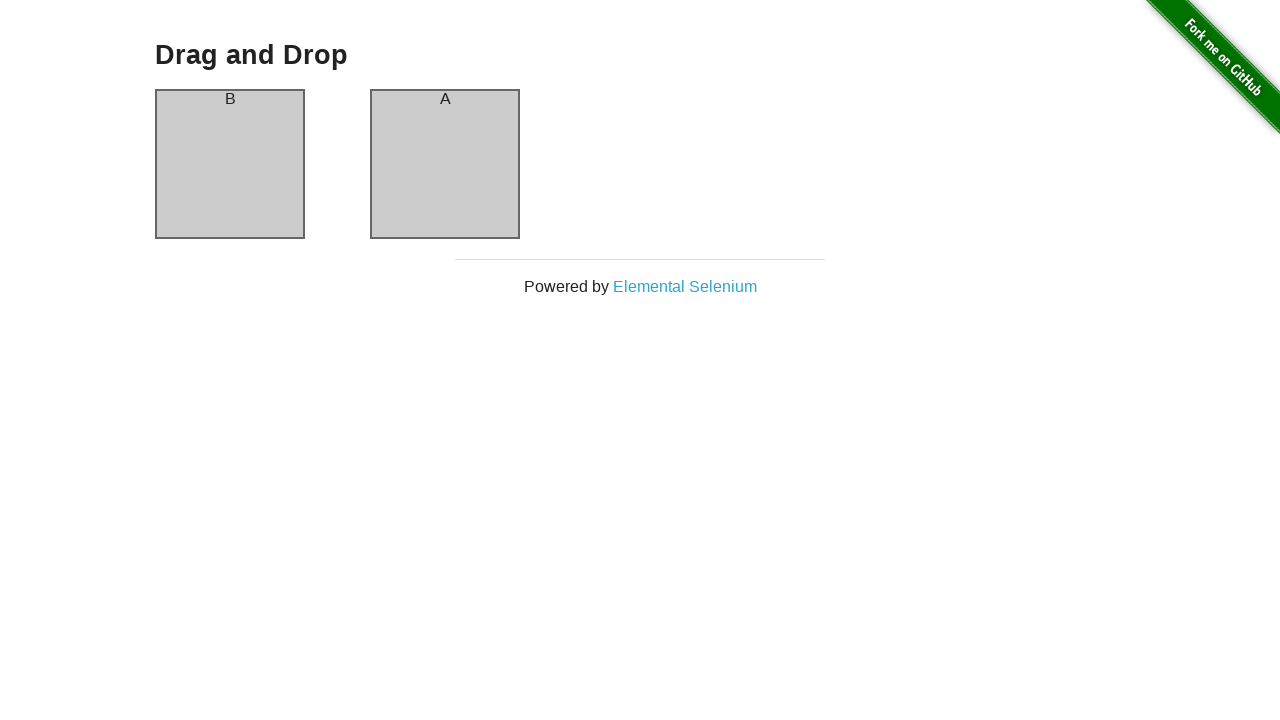

Waited for drag and drop animation to complete
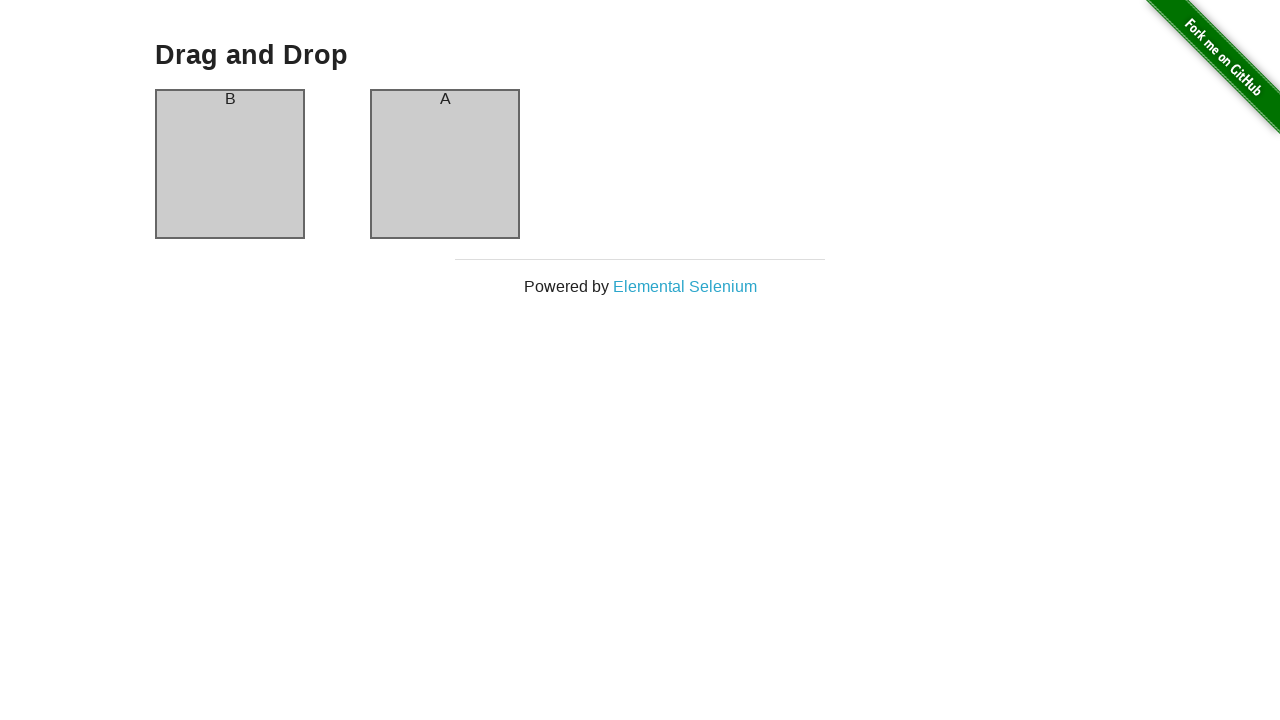

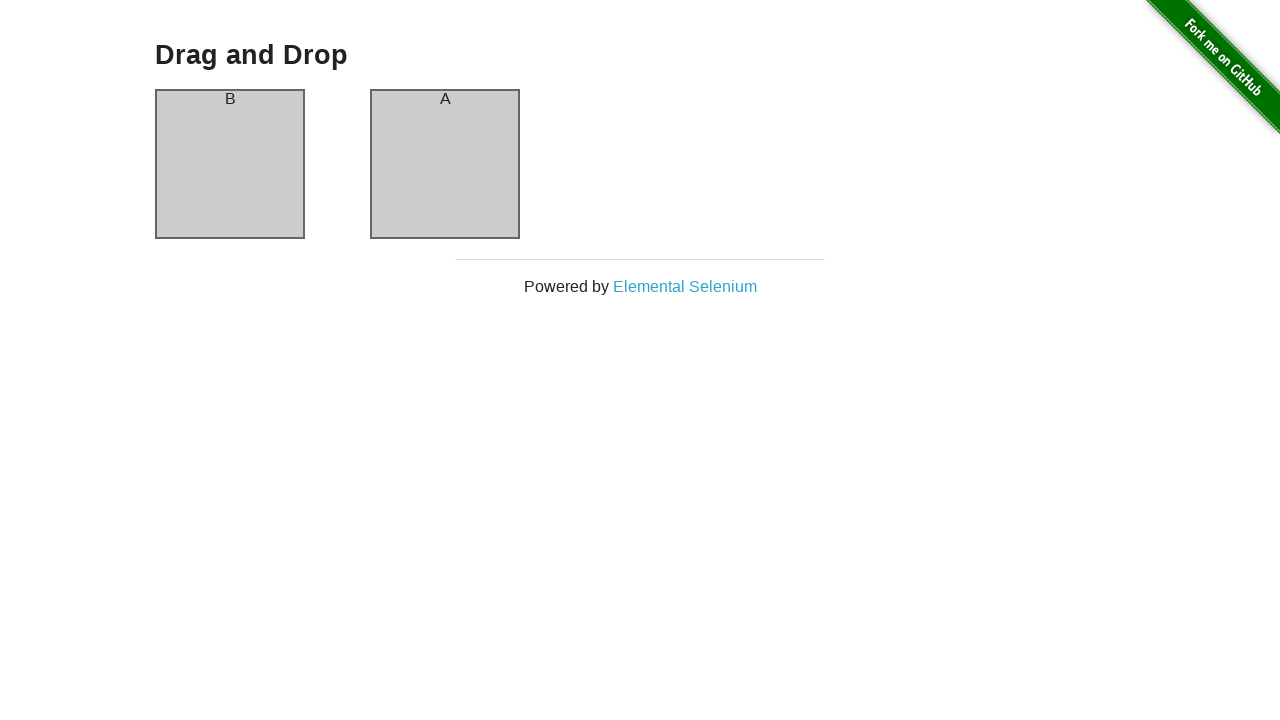